Tests various browser interactions including scrolling to elements, mouse hovering, keyboard shortcuts for copy-paste operations, and form input on an automation practice page

Starting URL: https://rahulshettyacademy.com/AutomationPractice/

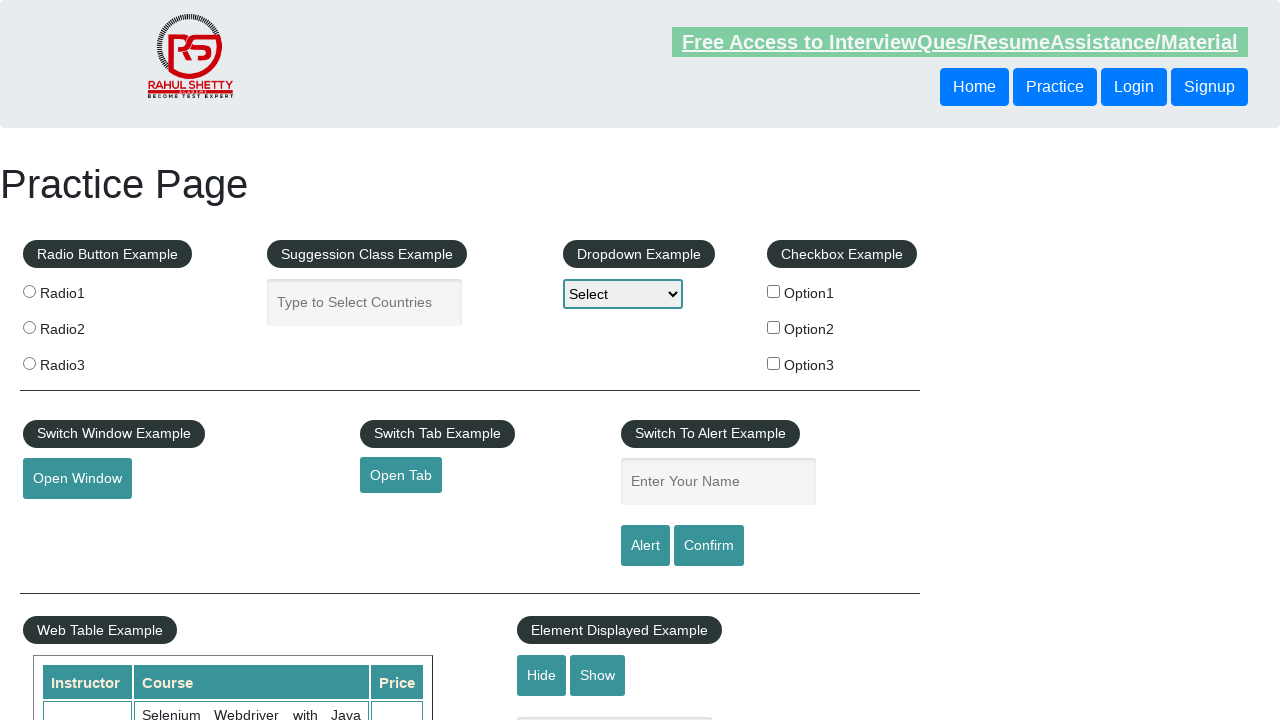

Scrolled to iFrame Example section
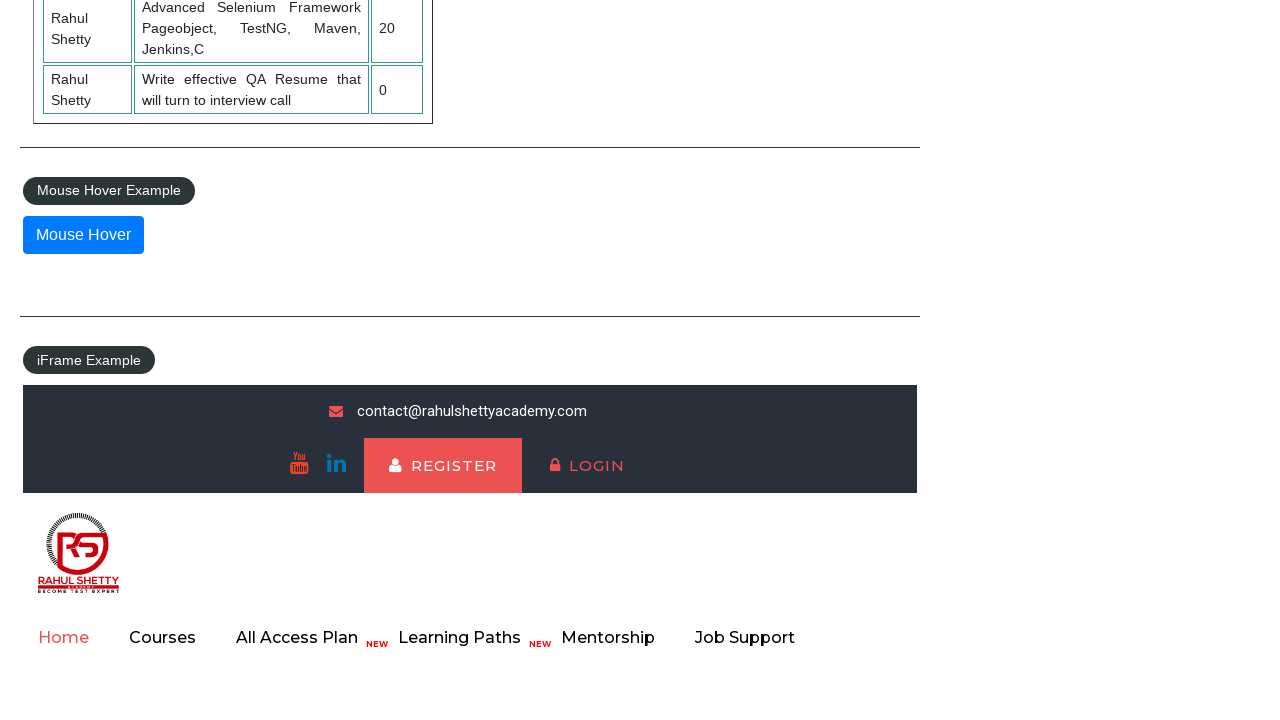

Waited 5 seconds for iFrame section to stabilize
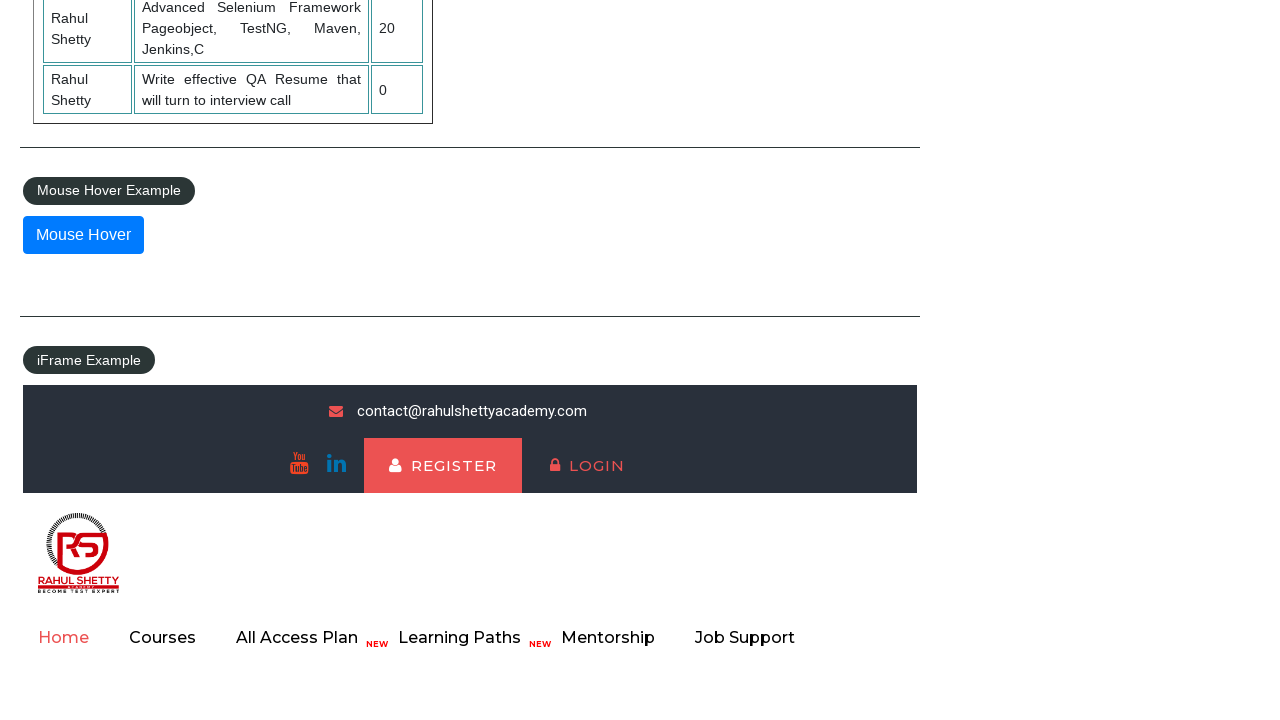

Hovered over the mouse hover button at (83, 235) on xpath=//button[@id='mousehover']
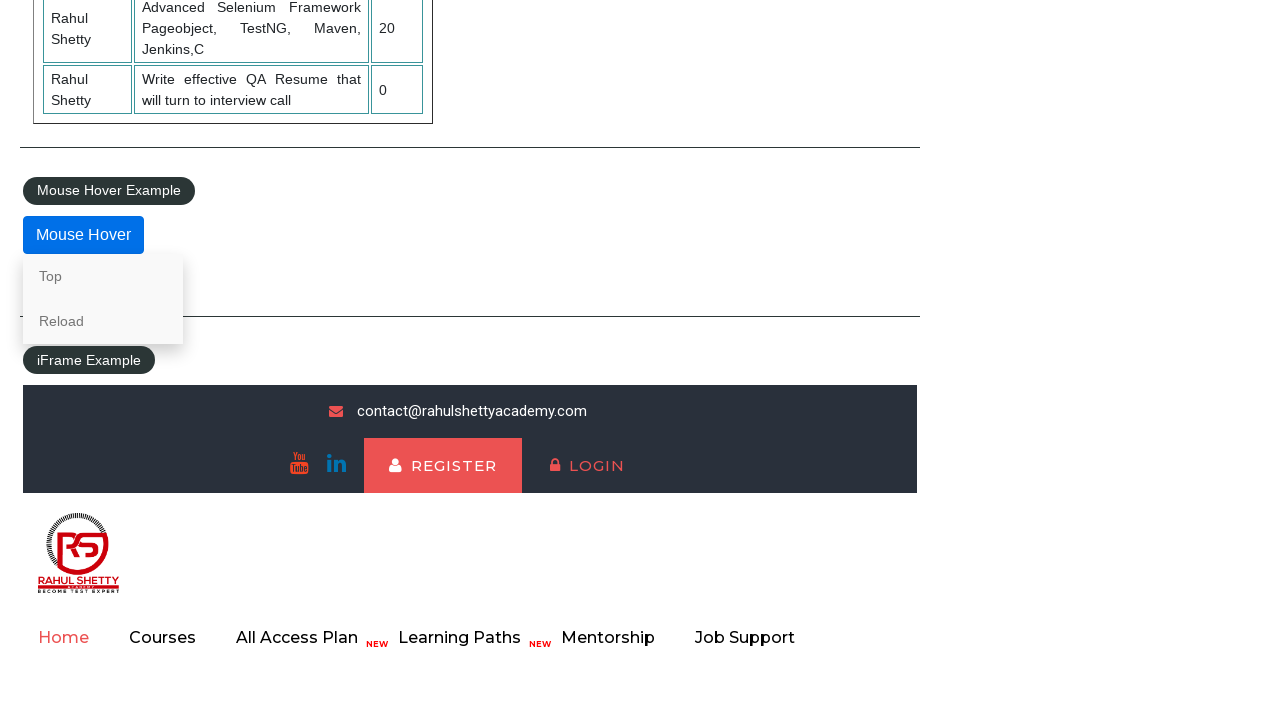

Waited 5 seconds for hover menu to appear
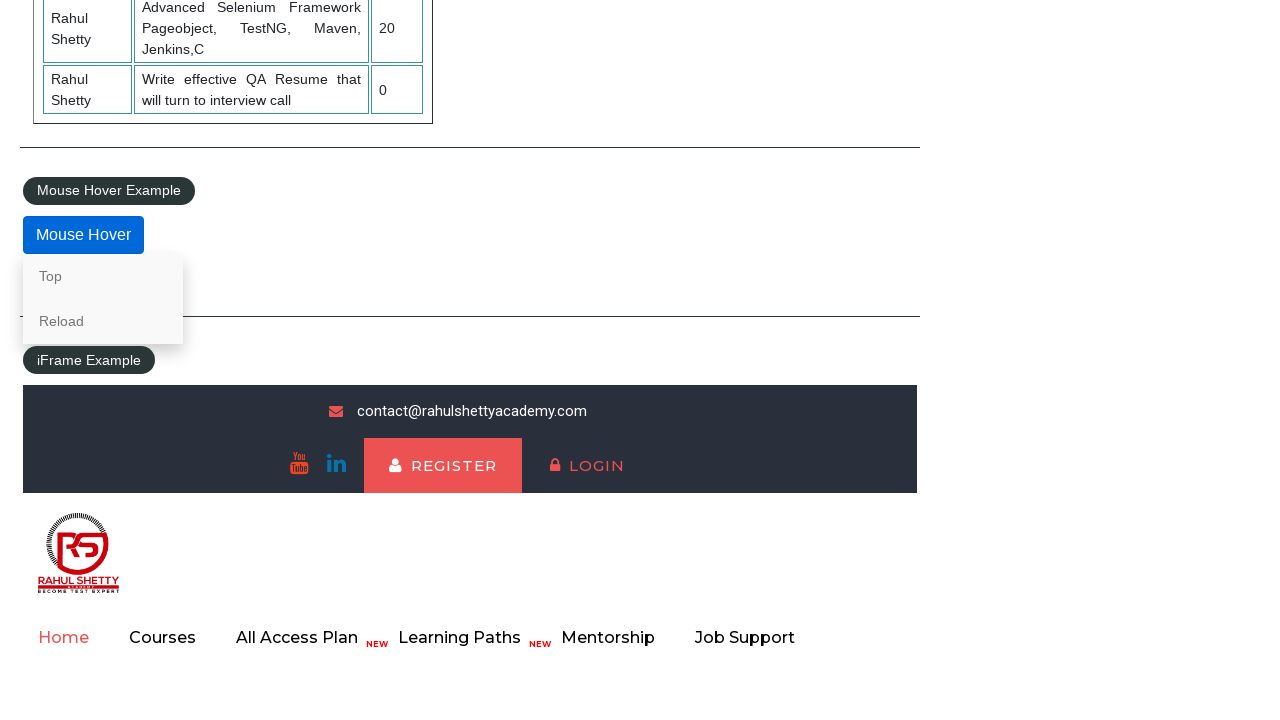

Clicked on Top button from hover menu at (103, 276) on xpath=//a[normalize-space()='Top']
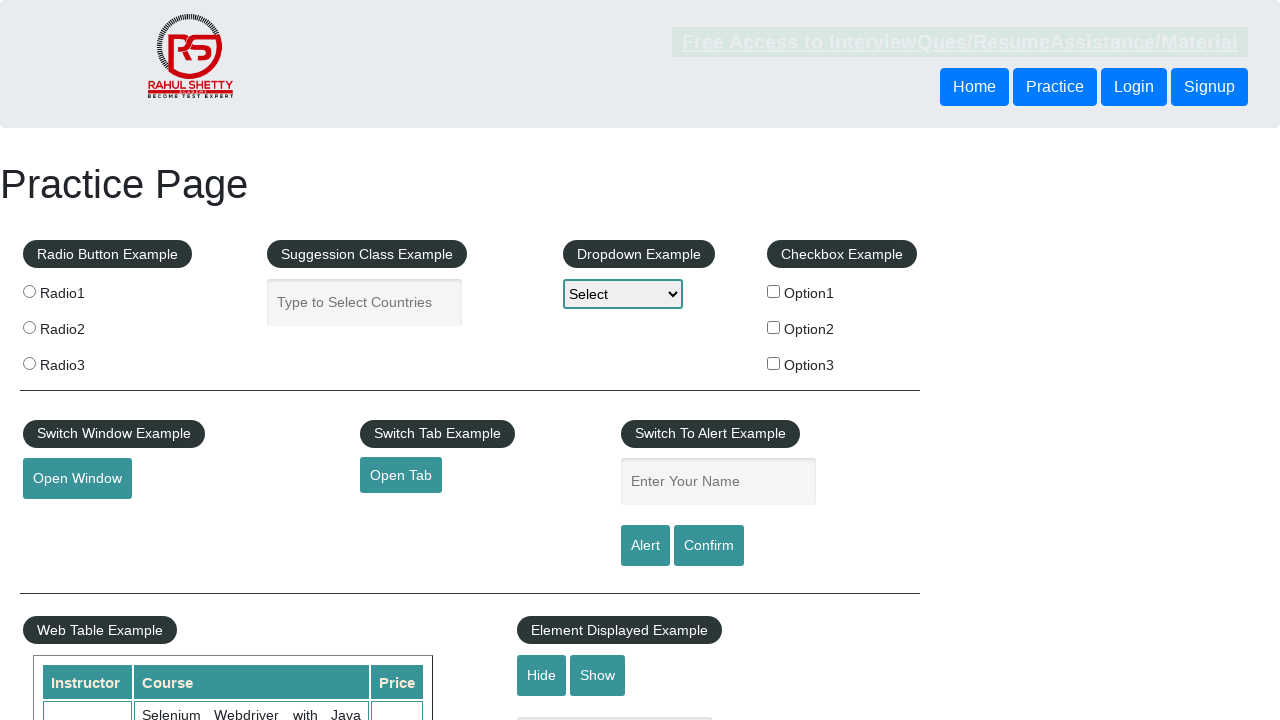

Waited 5 seconds after clicking Top button
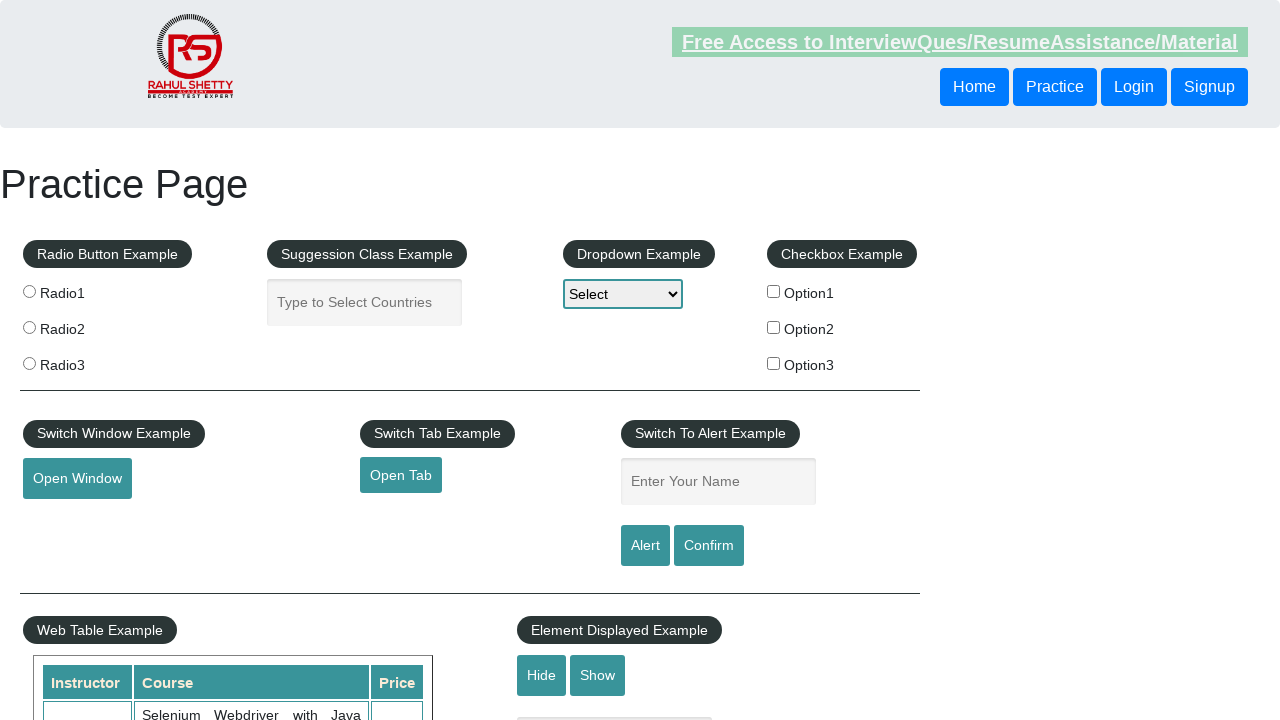

Filled autocomplete field with 'Bangladesh' on xpath=//input[@id='autocomplete']
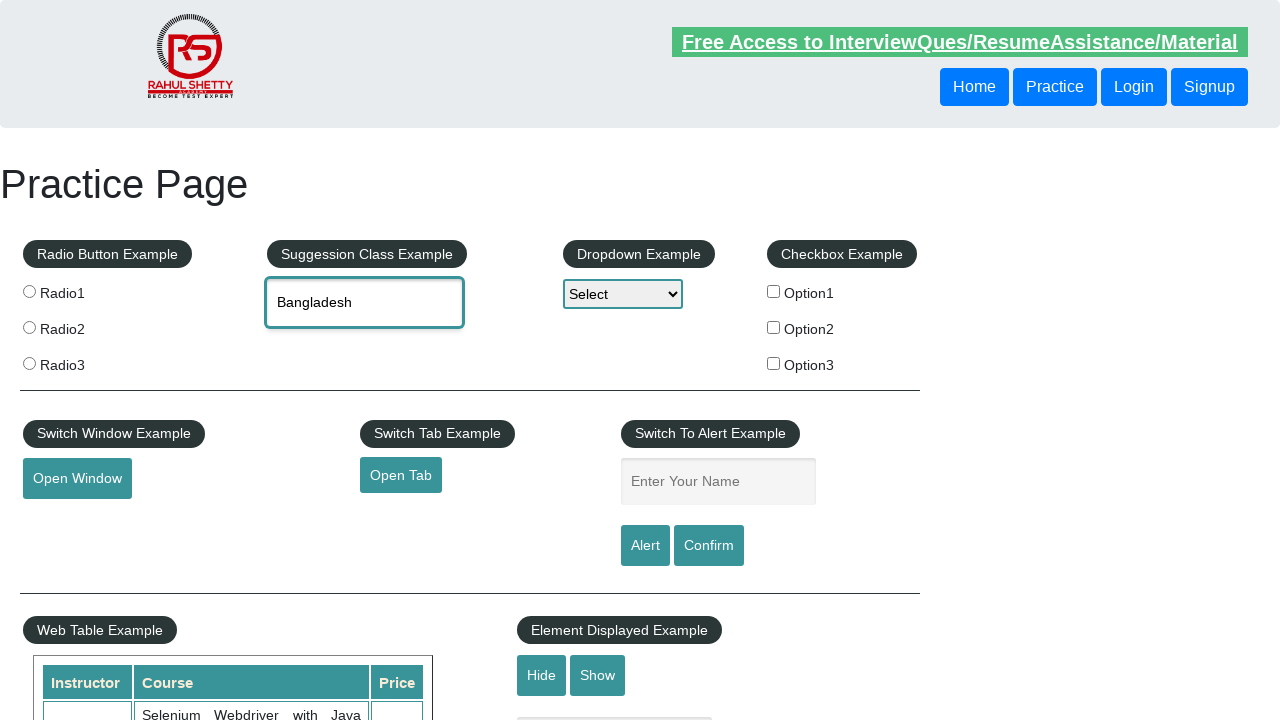

Waited 5 seconds after filling autocomplete field
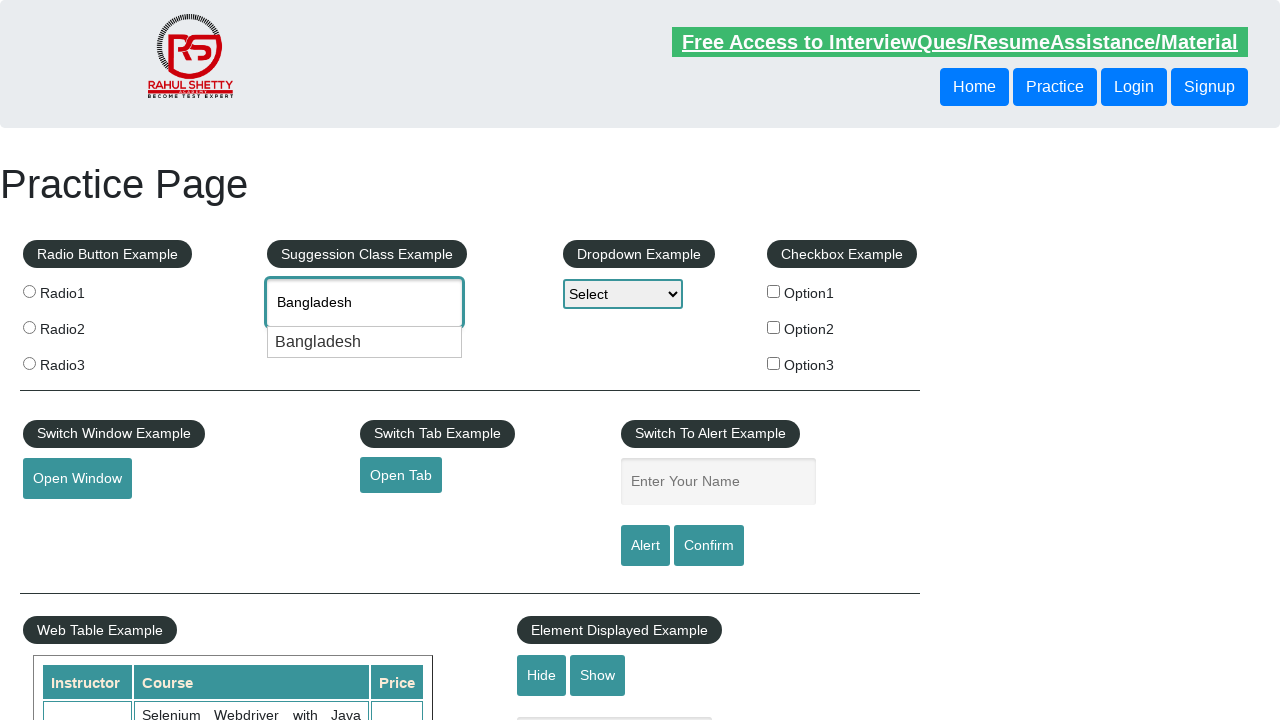

Selected all text in autocomplete field using Ctrl+A on xpath=//input[@id='autocomplete']
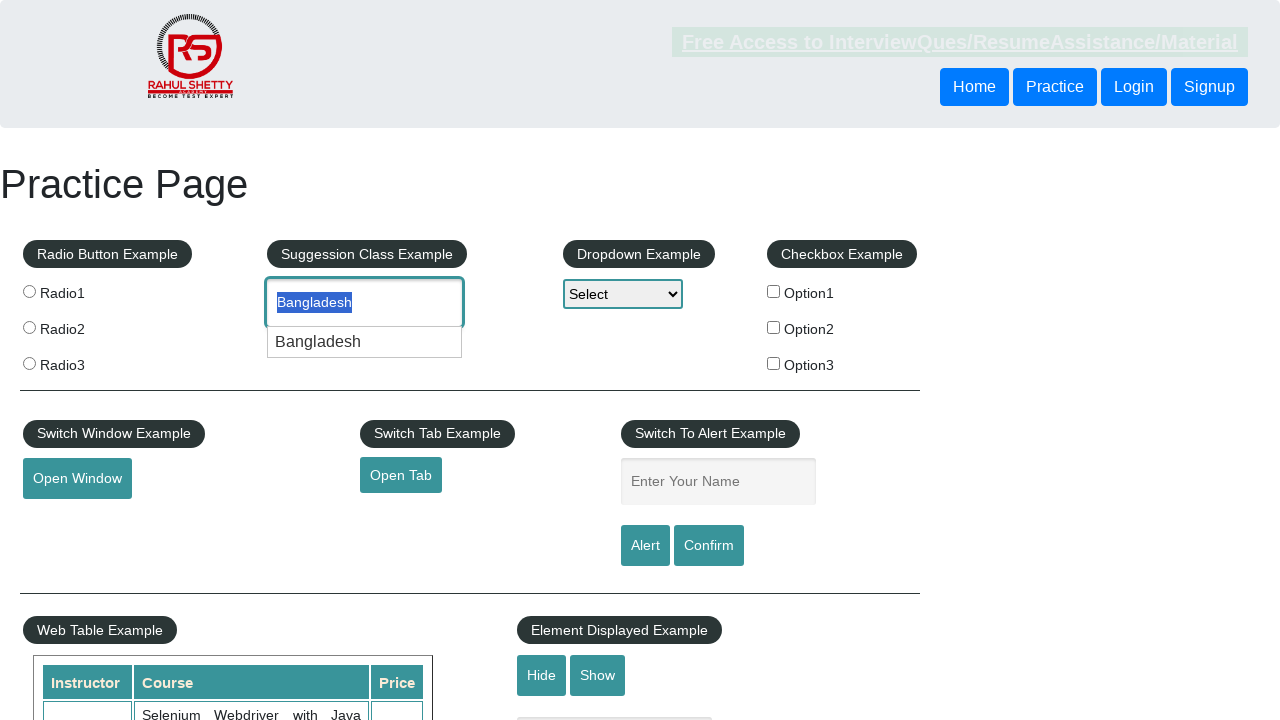

Waited 5 seconds after selecting all text
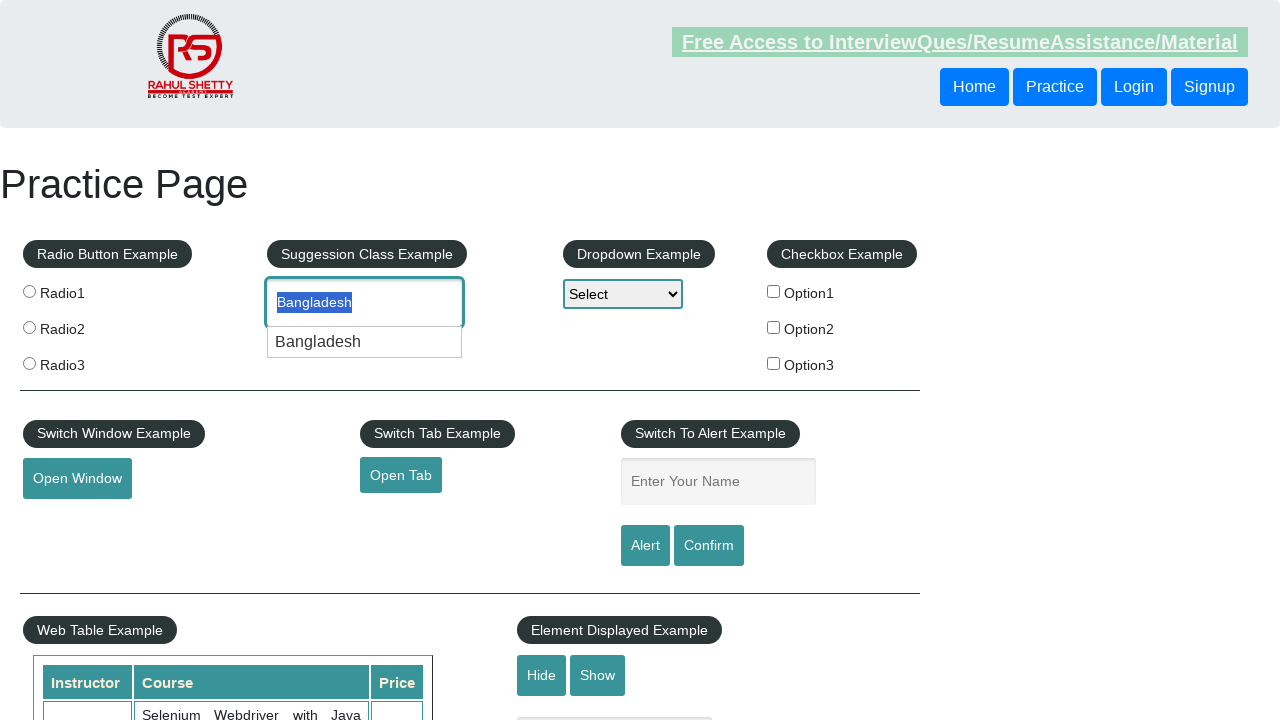

Cut text from autocomplete field using Ctrl+X on xpath=//input[@id='autocomplete']
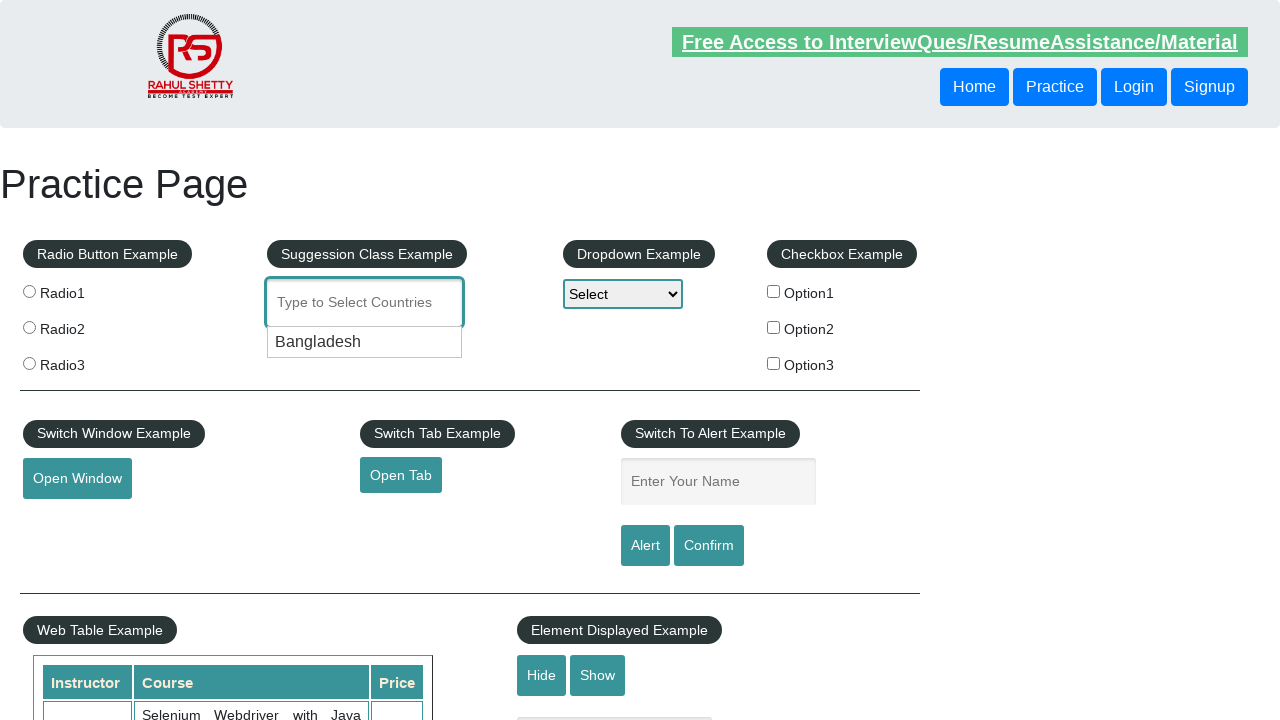

Waited 5 seconds after cutting text
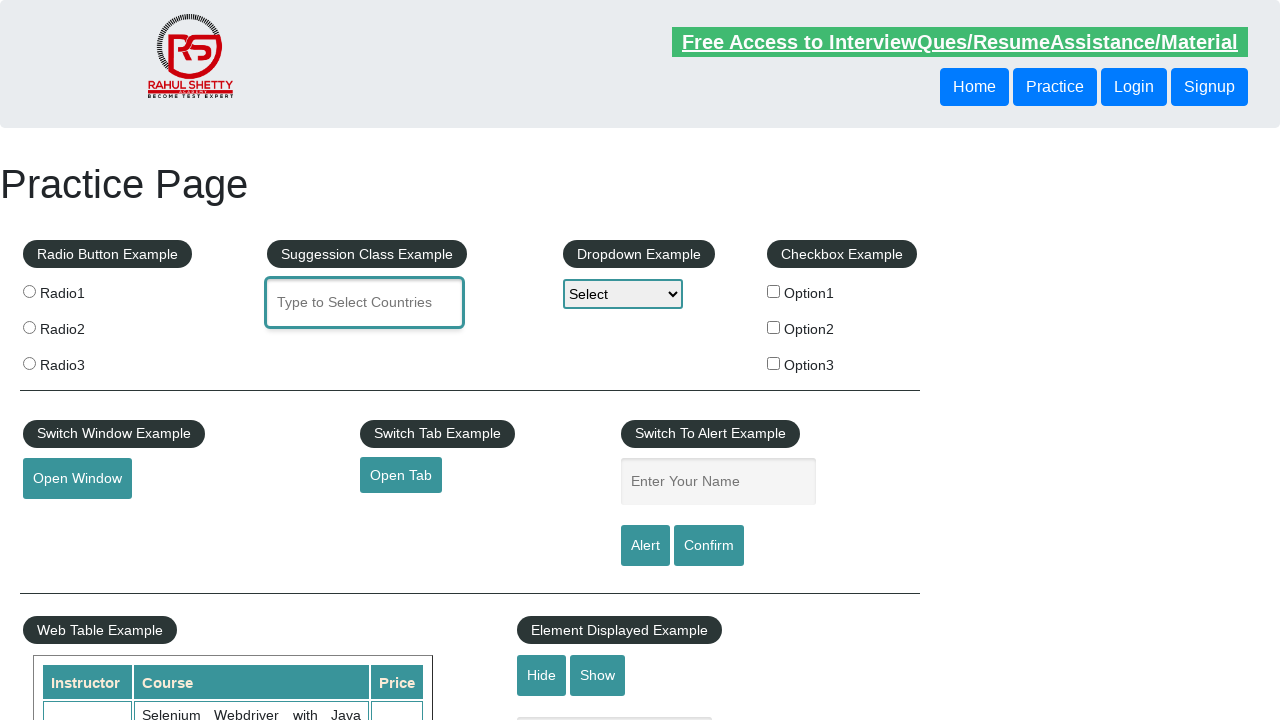

Clicked on name input field for switch alert at (718, 482) on xpath=//input[@id='name']
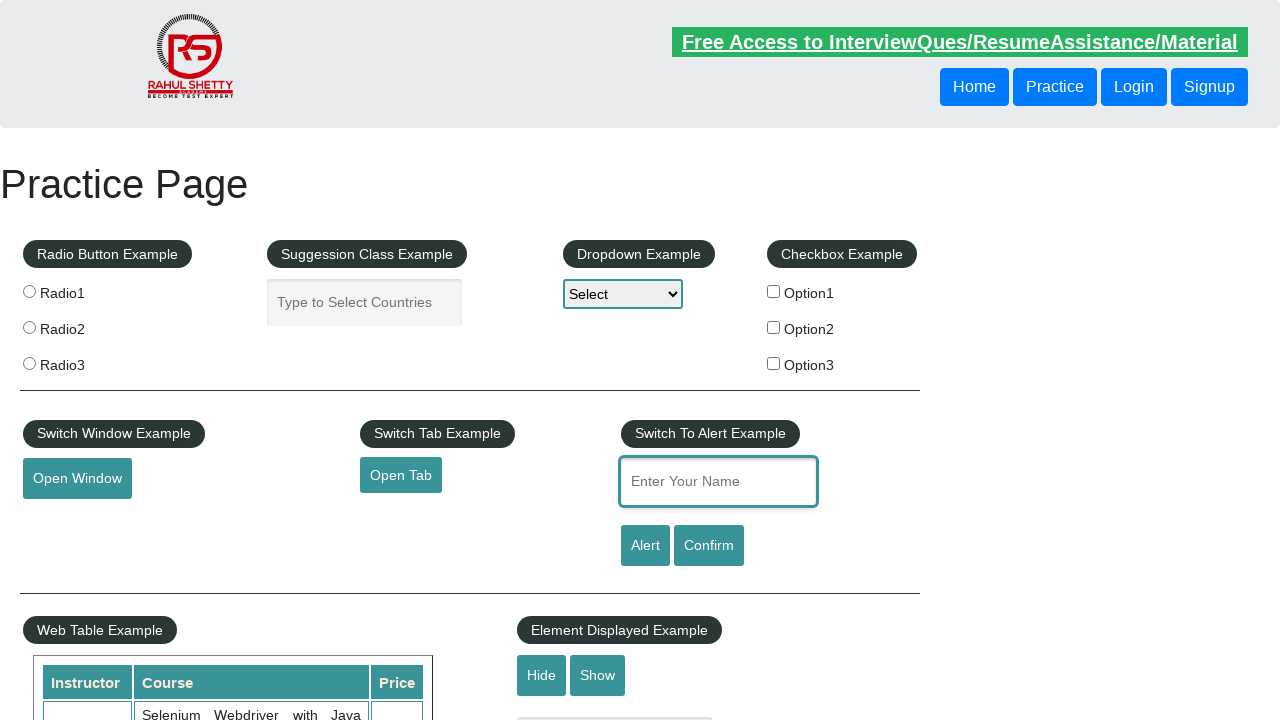

Pasted text into name input field using Ctrl+V on xpath=//input[@id='name']
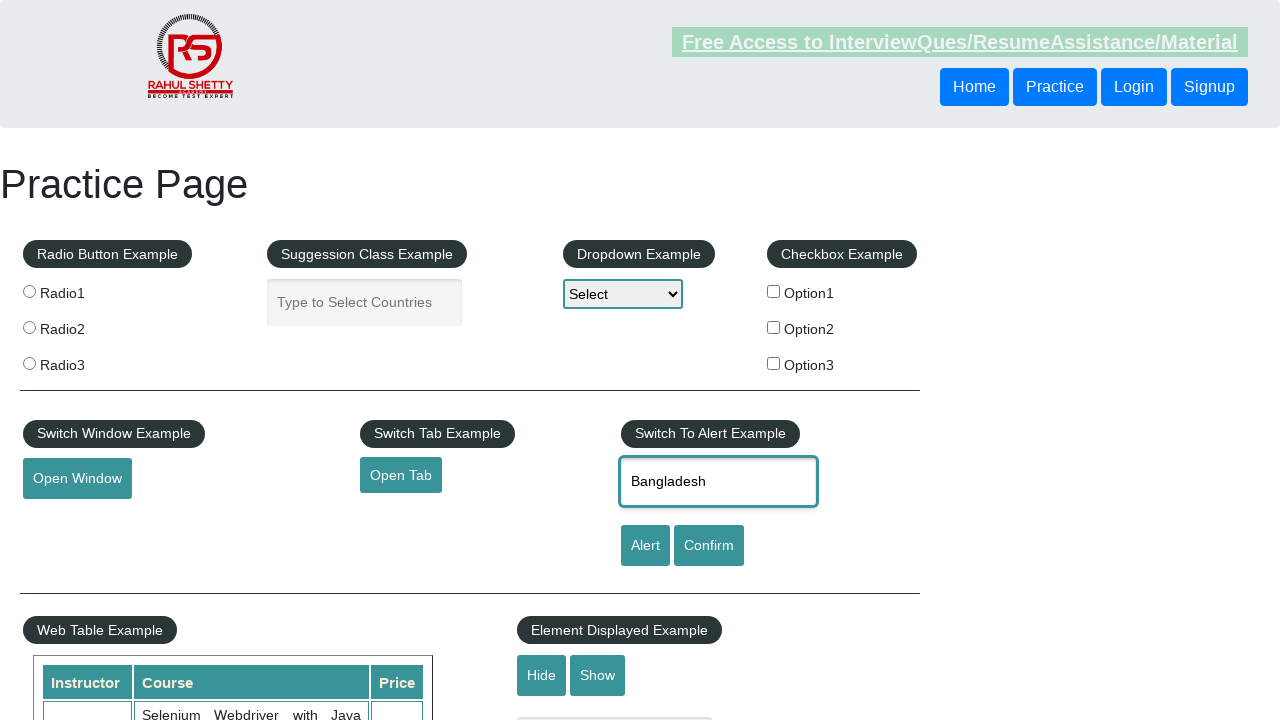

Waited 5 seconds after pasting text
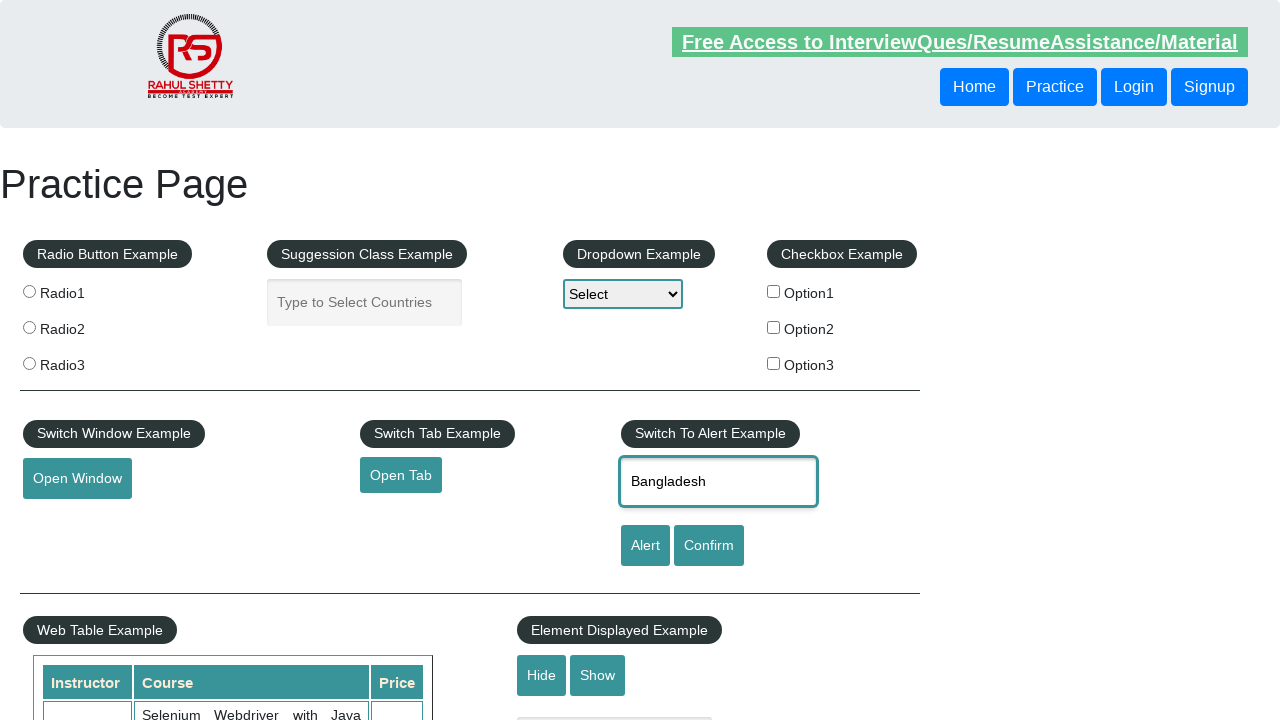

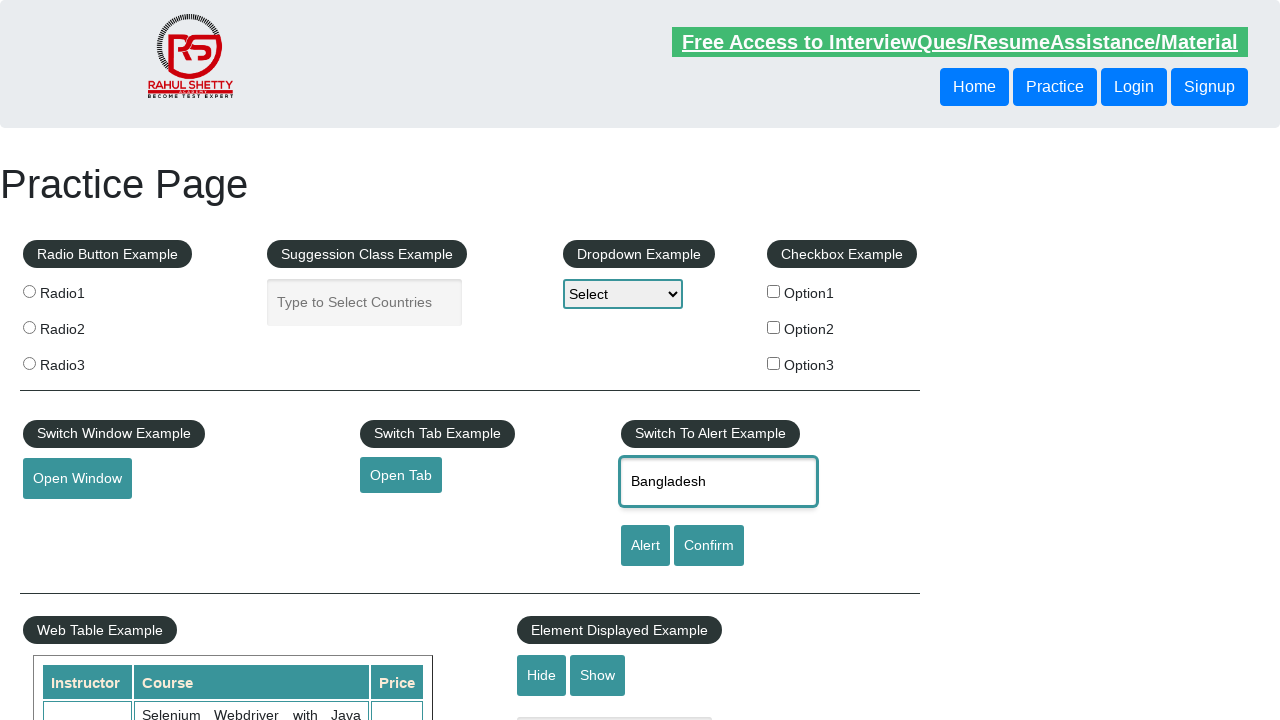